Clicks on "Men" navigation link and verifies navigation to the men's products page

Starting URL: https://www.ulta.com

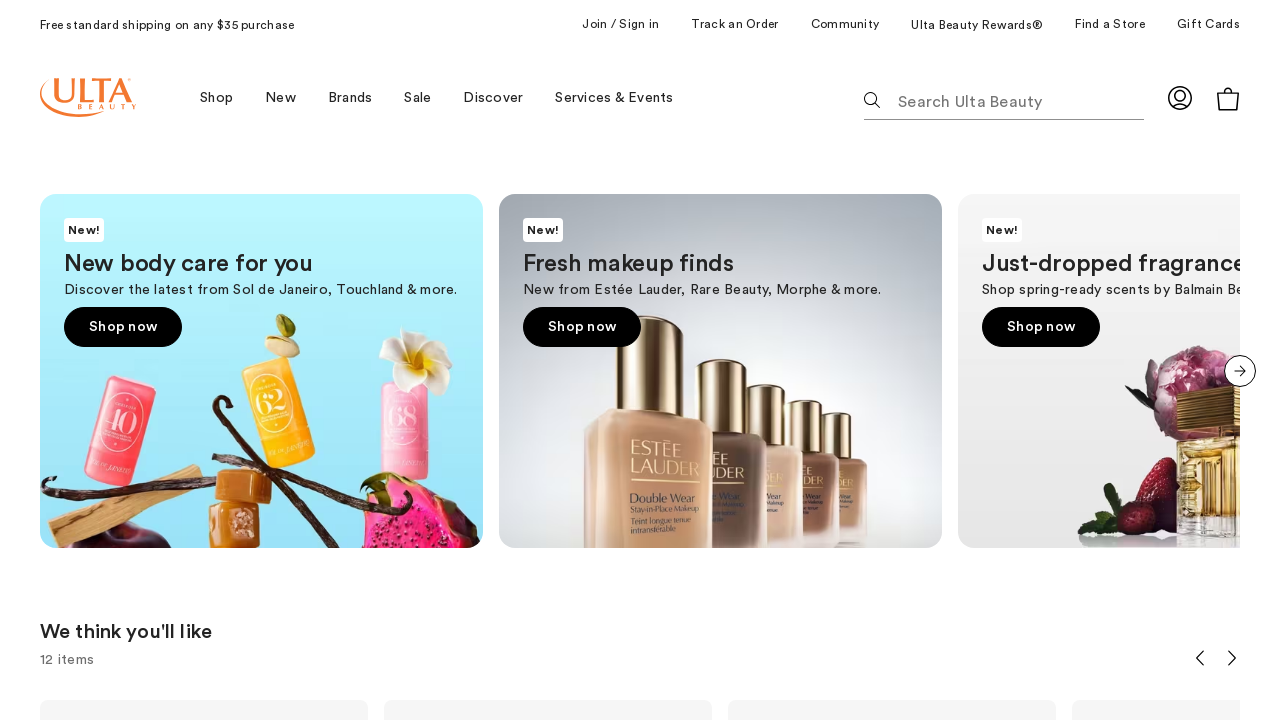

Clicked on 'Men' navigation link at (384, 360) on text=MEN
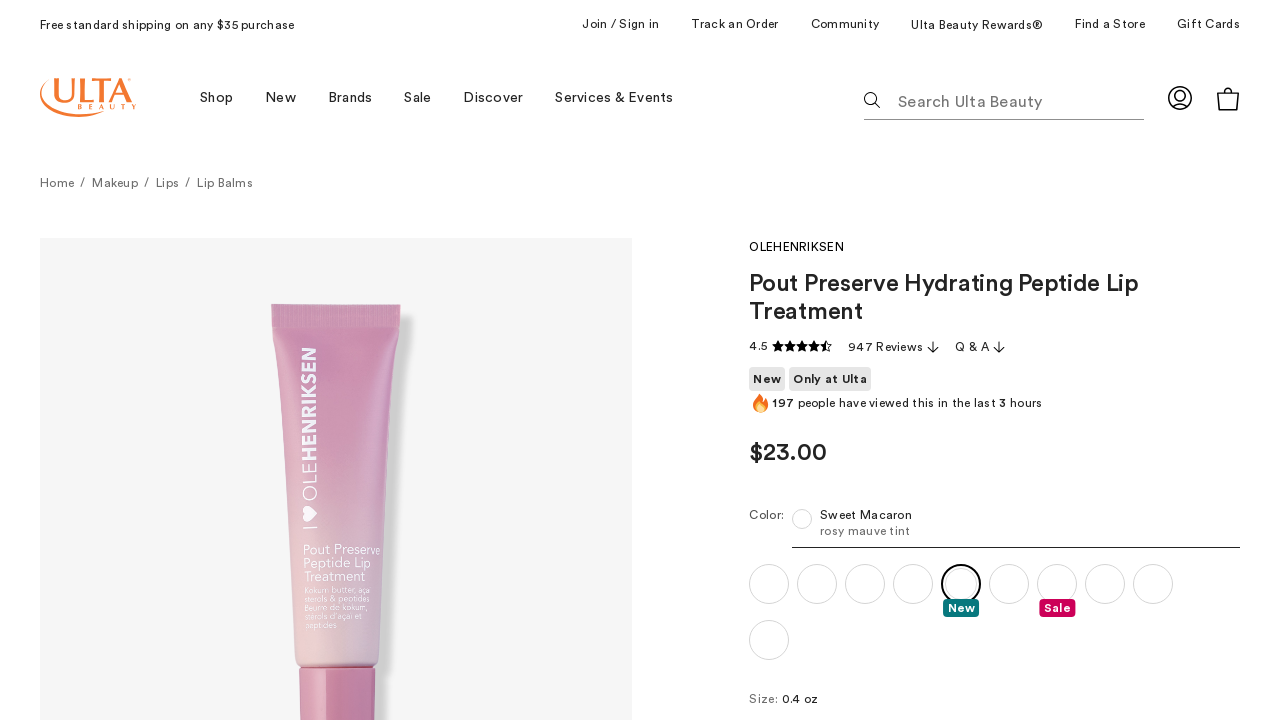

Men's products page loaded successfully
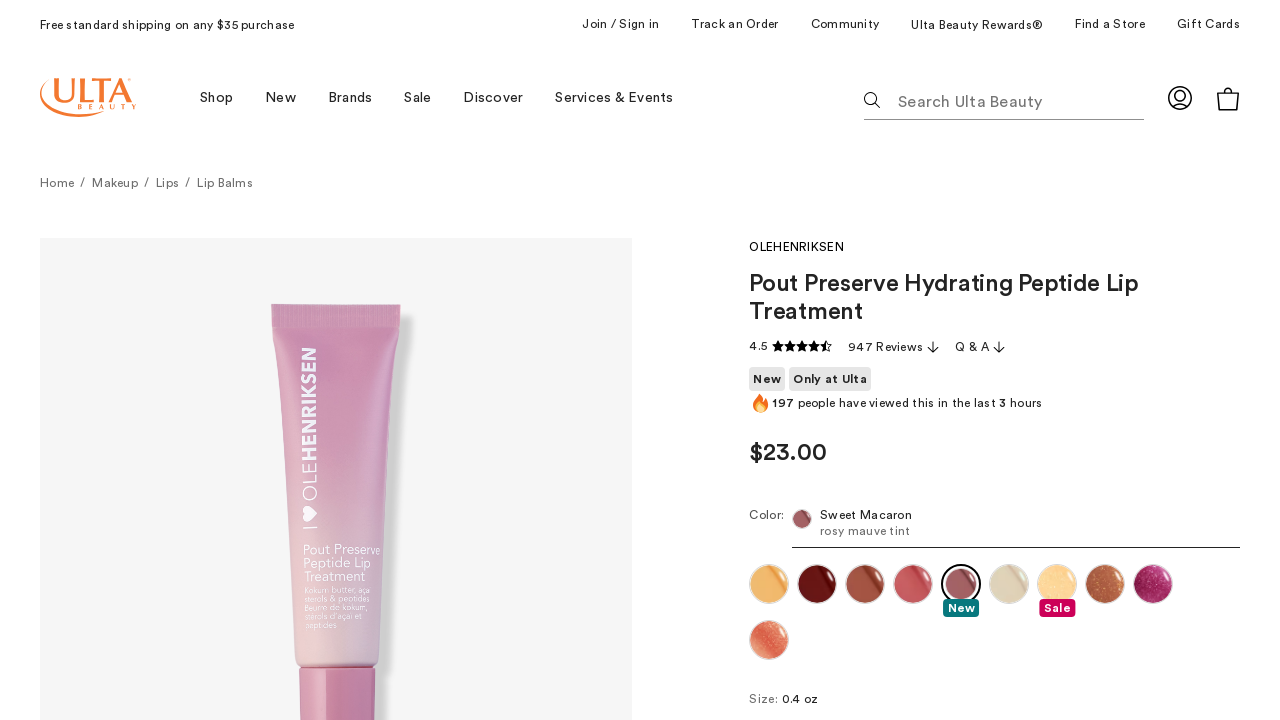

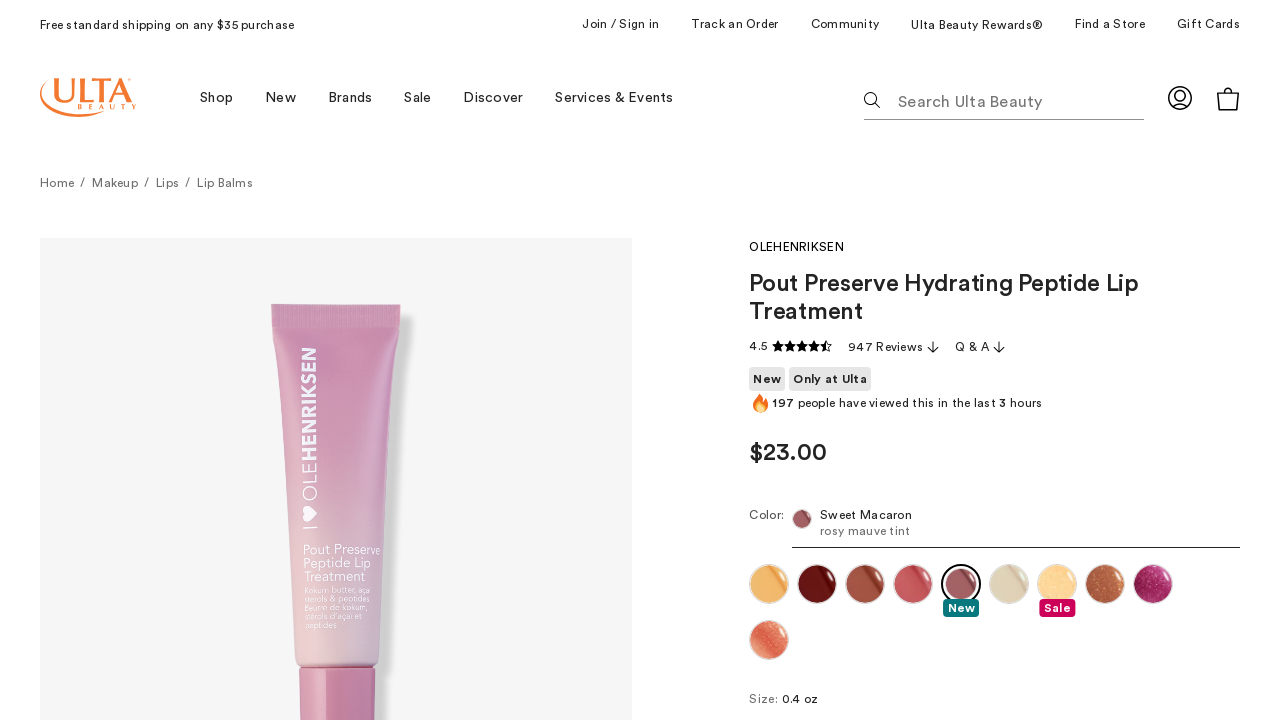